Navigates to Rahul Shetty Academy website and verifies the page loads by checking the title and URL are accessible.

Starting URL: https://rahulshettyacademy.com

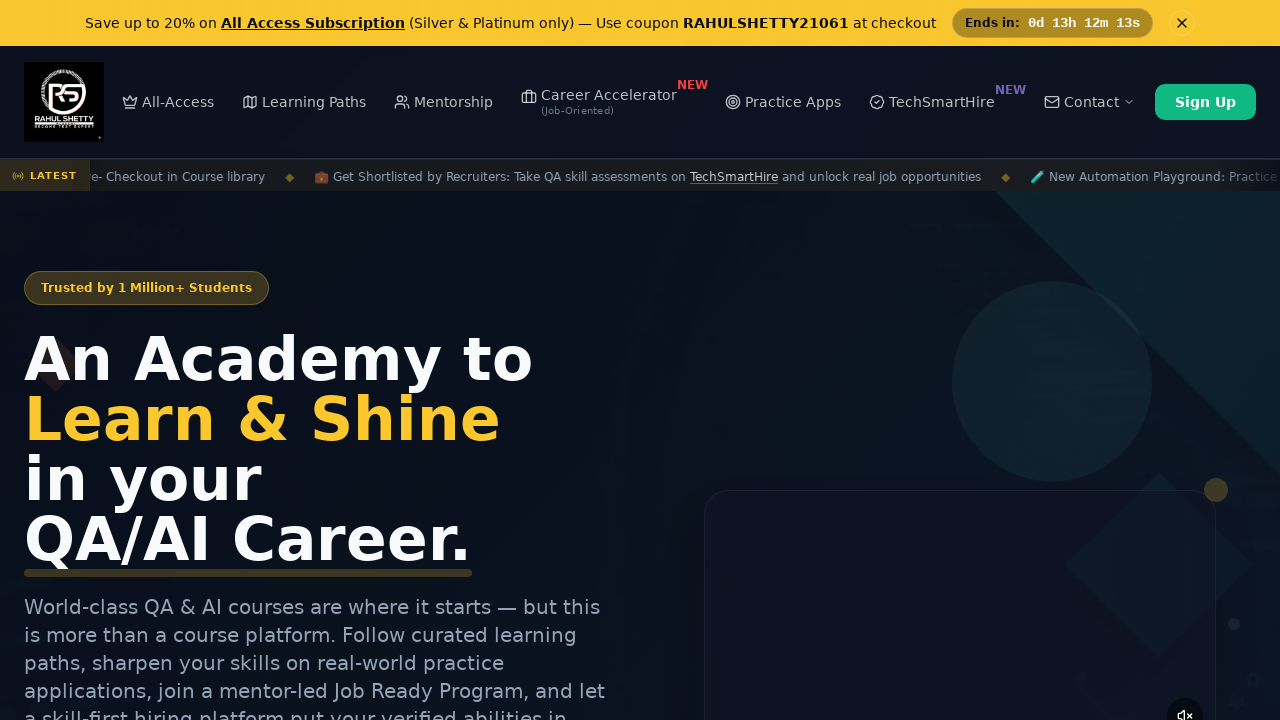

Waited for page to load (domcontentloaded state)
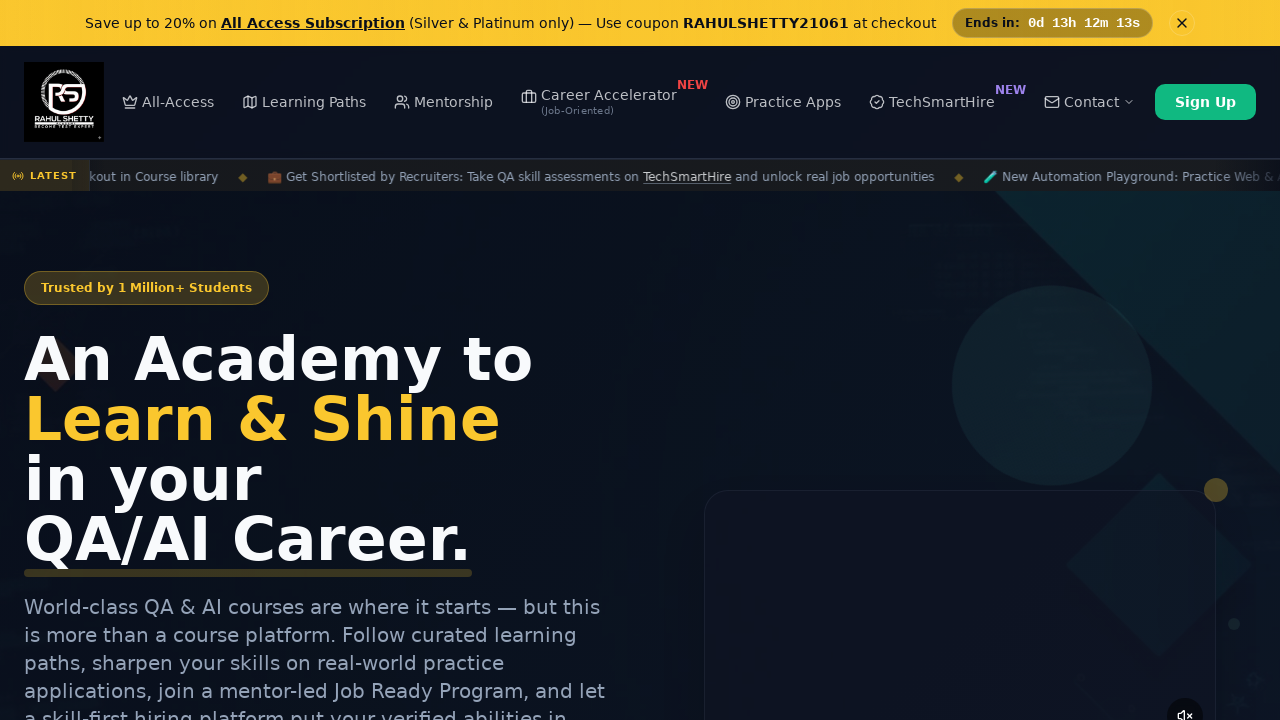

Retrieved page title: Rahul Shetty Academy | QA Automation, Playwright, AI Testing & Online Training
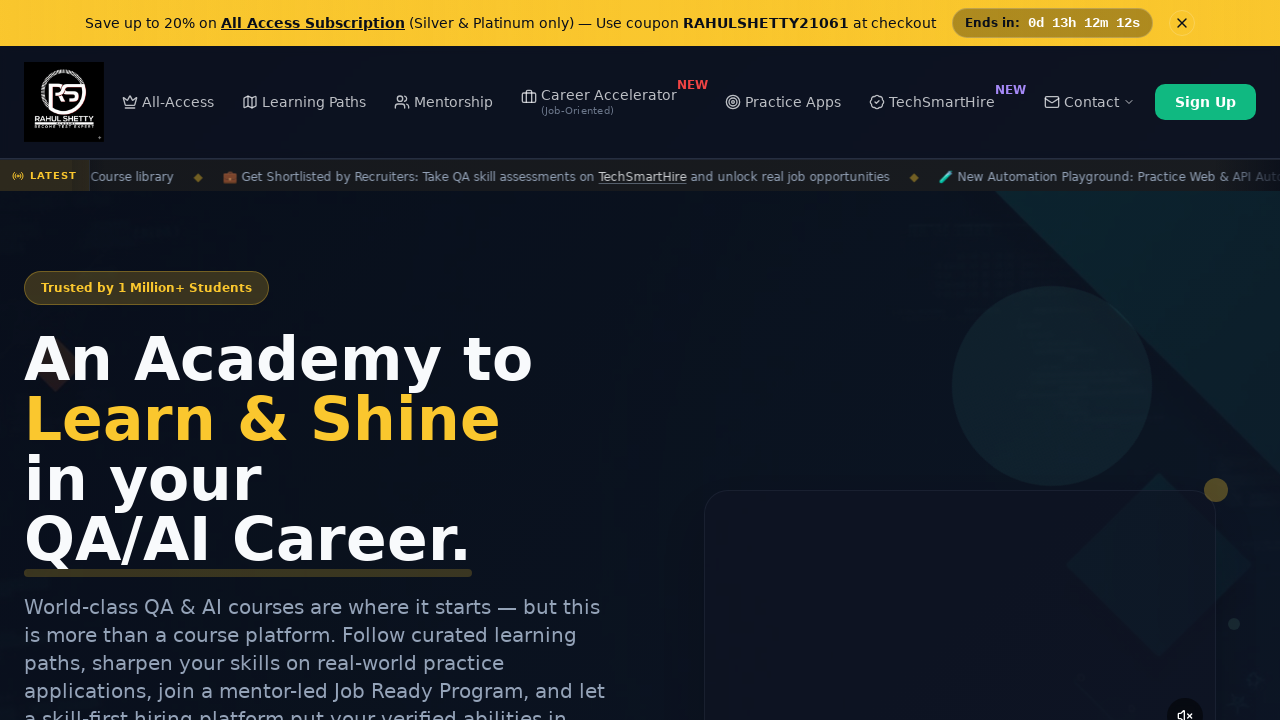

Retrieved current URL: https://rahulshettyacademy.com/
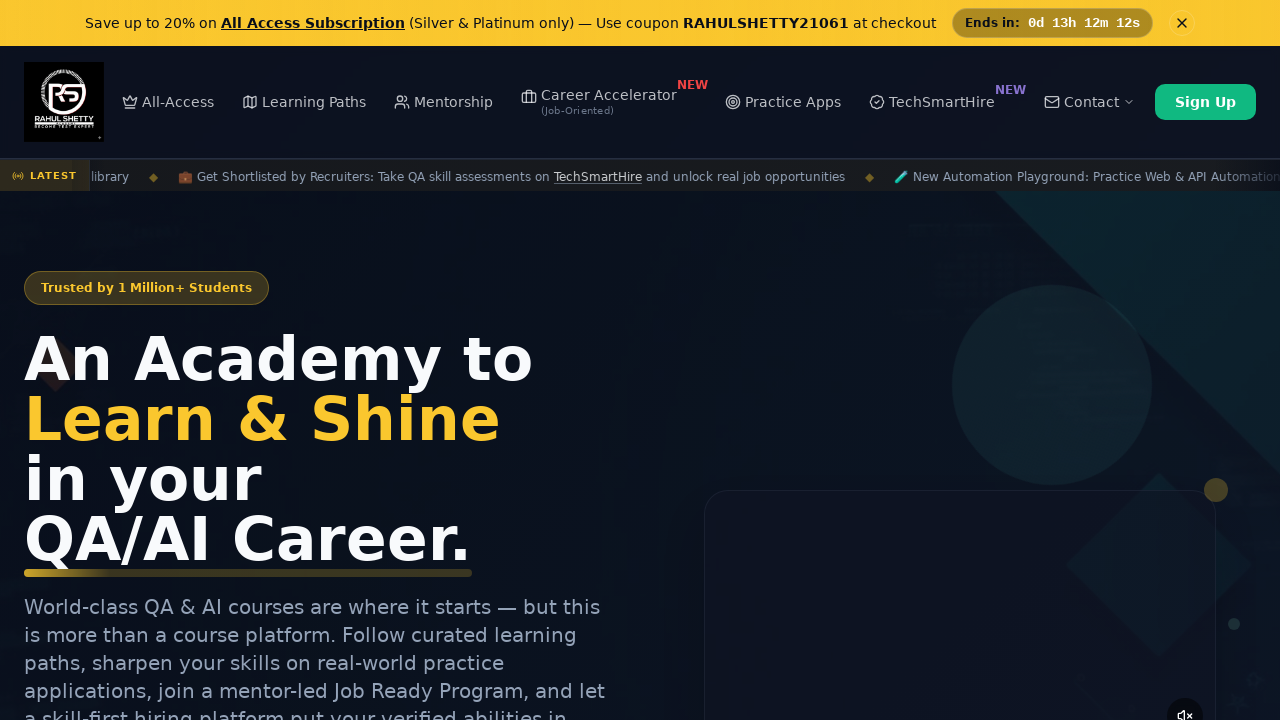

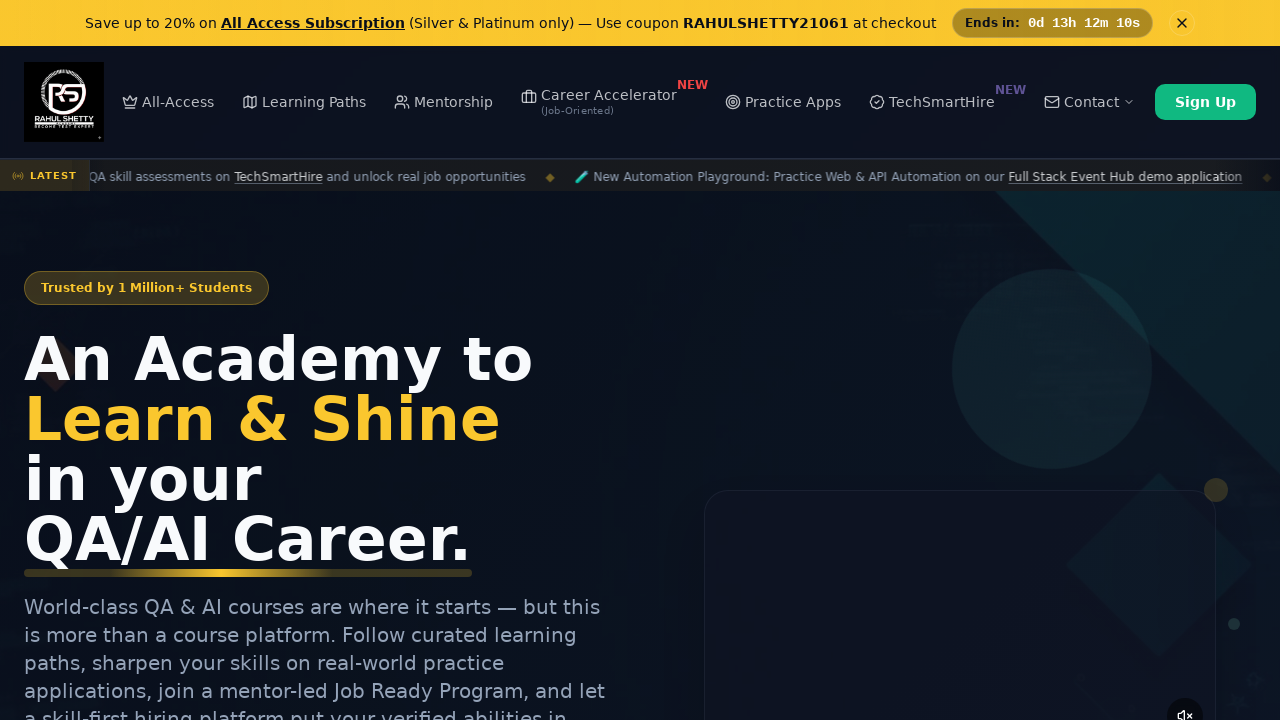